Navigates to livescores.com and waits for the page to load

Starting URL: https://livescores.com

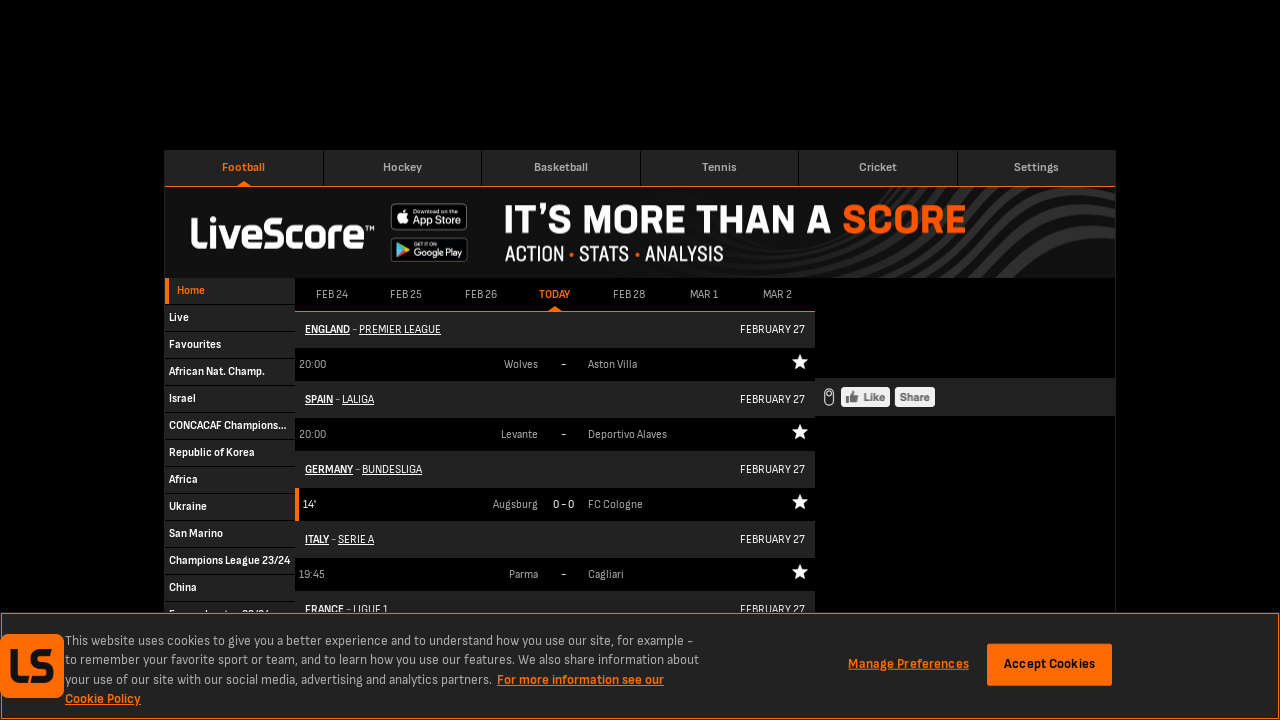

Waited for page DOM to be fully loaded on livescores.com
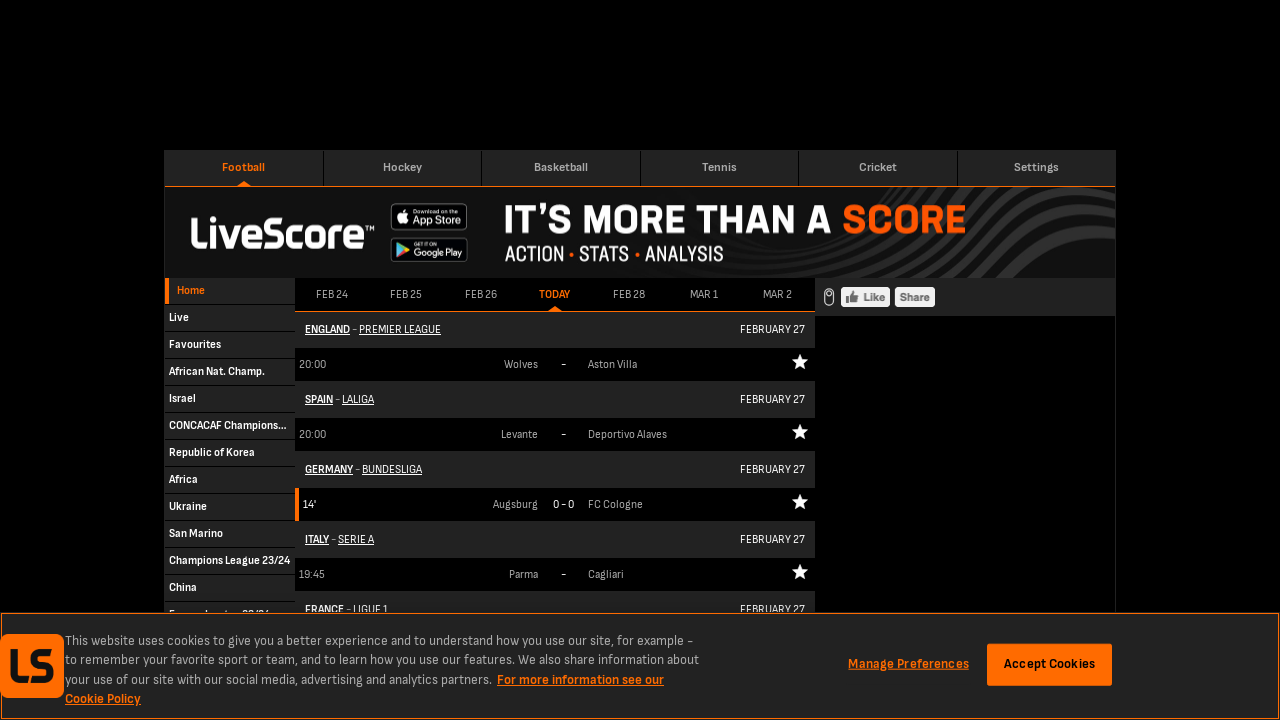

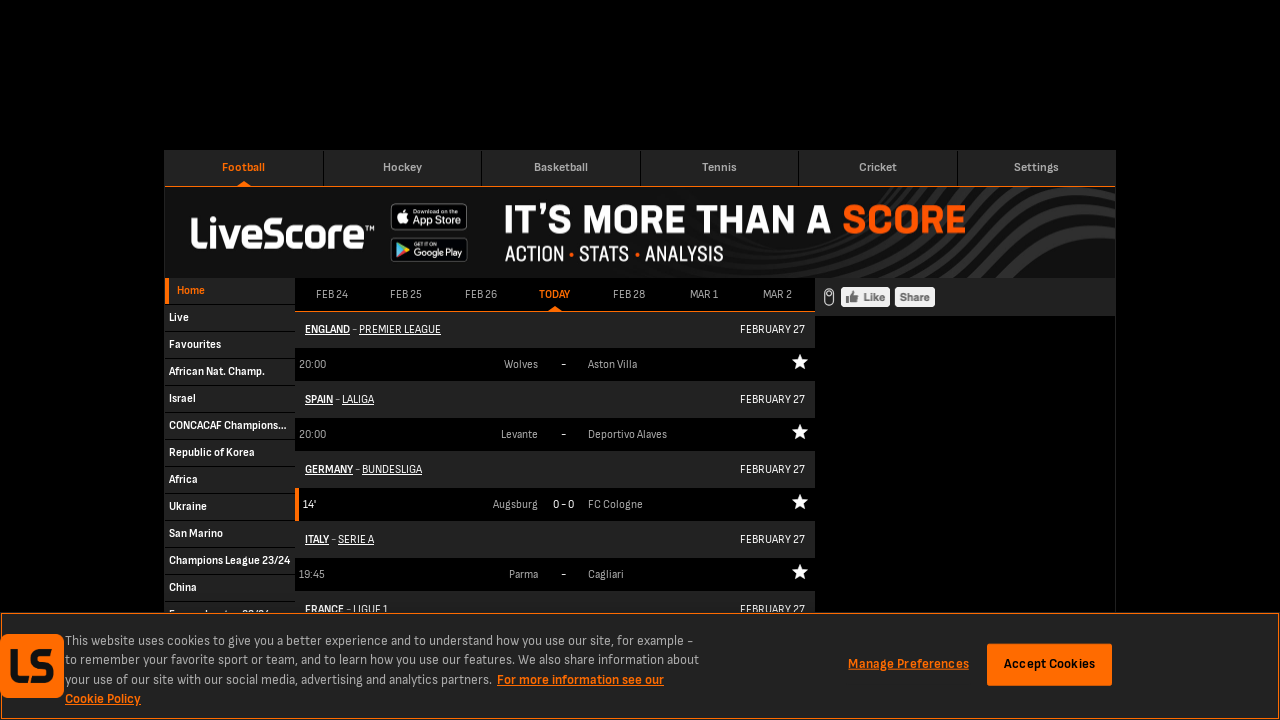